Tests e-commerce cart functionality by finding specific vegetables (Cucumber, Brocolli, Beetroot, Pumpkin, Mushroom) from a product list and adding each to the shopping cart.

Starting URL: https://rahulshettyacademy.com/seleniumPractise/

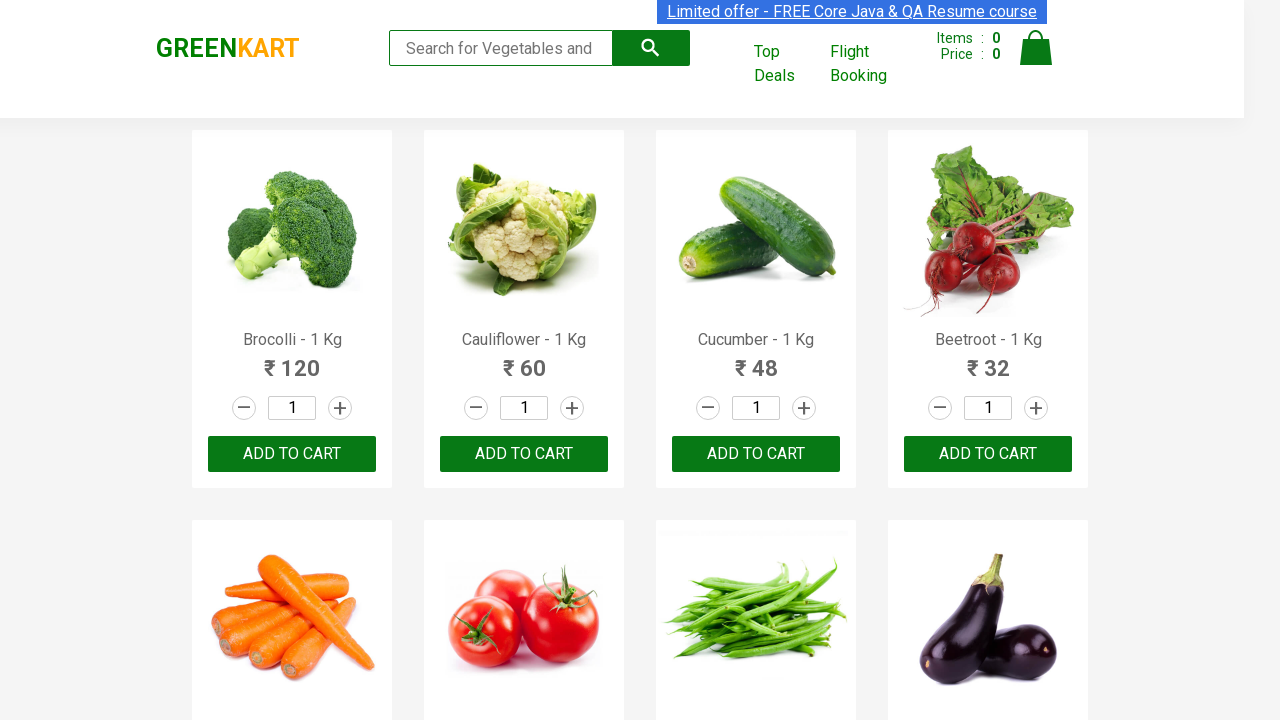

Waited for product list to load
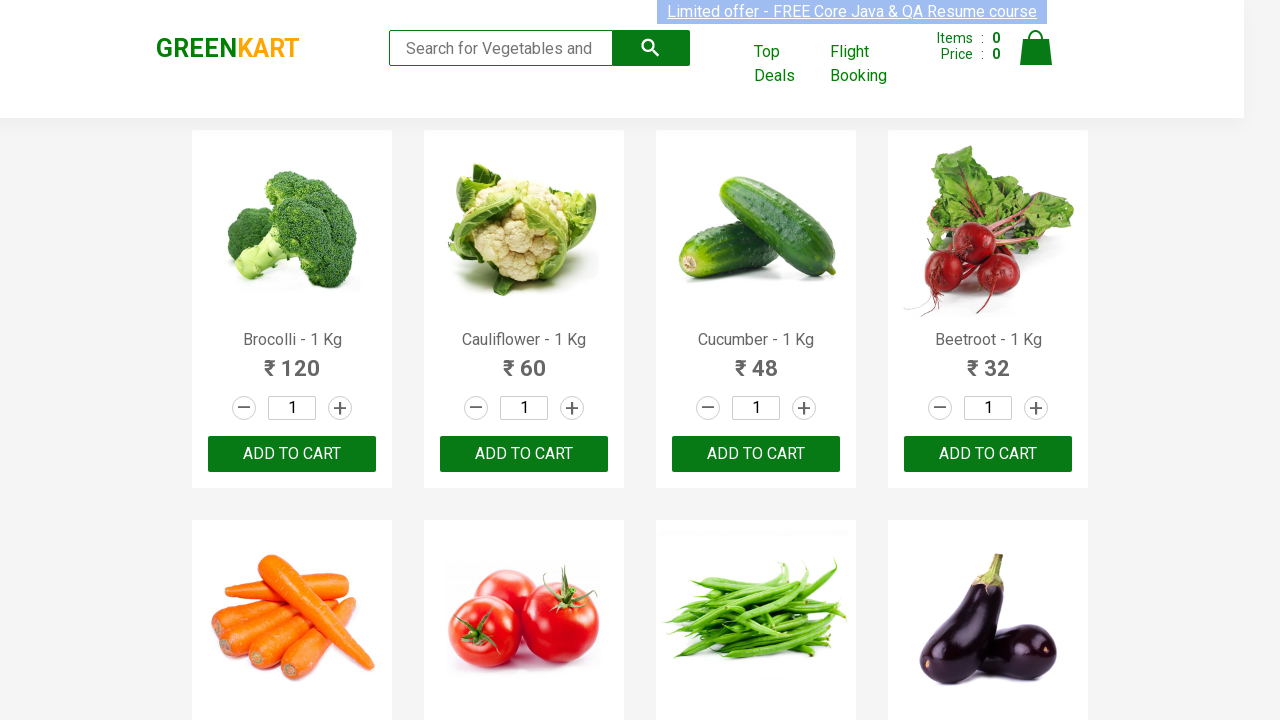

Retrieved all product elements from the page
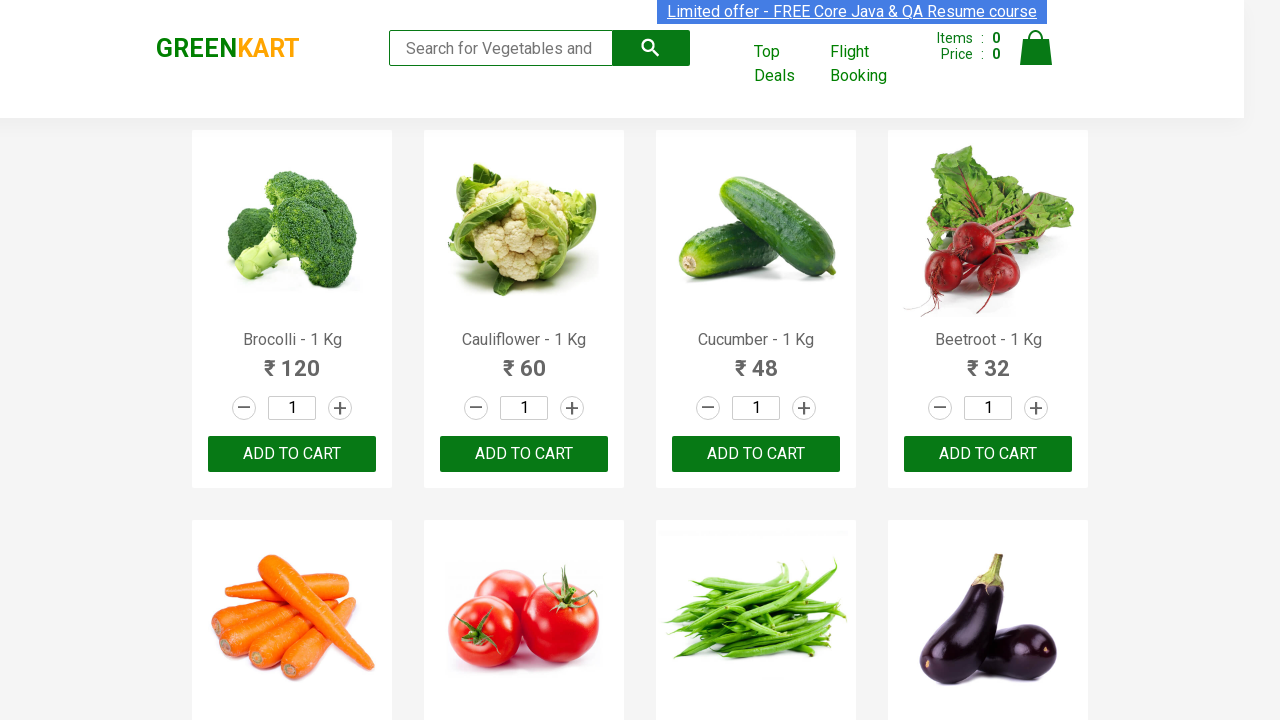

Added 'Brocolli' to shopping cart (1/5) at (292, 454) on xpath=//div[@class='product-action']/button >> nth=0
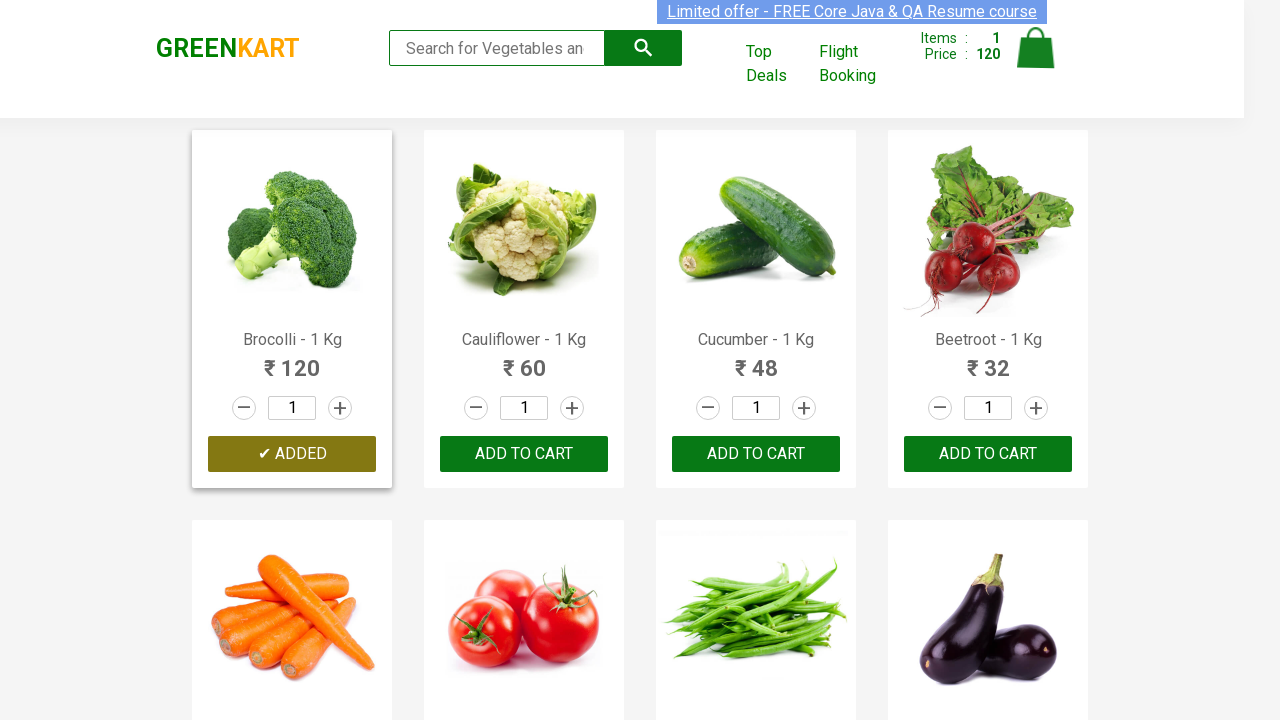

Added 'Cucumber' to shopping cart (2/5) at (756, 454) on xpath=//div[@class='product-action']/button >> nth=2
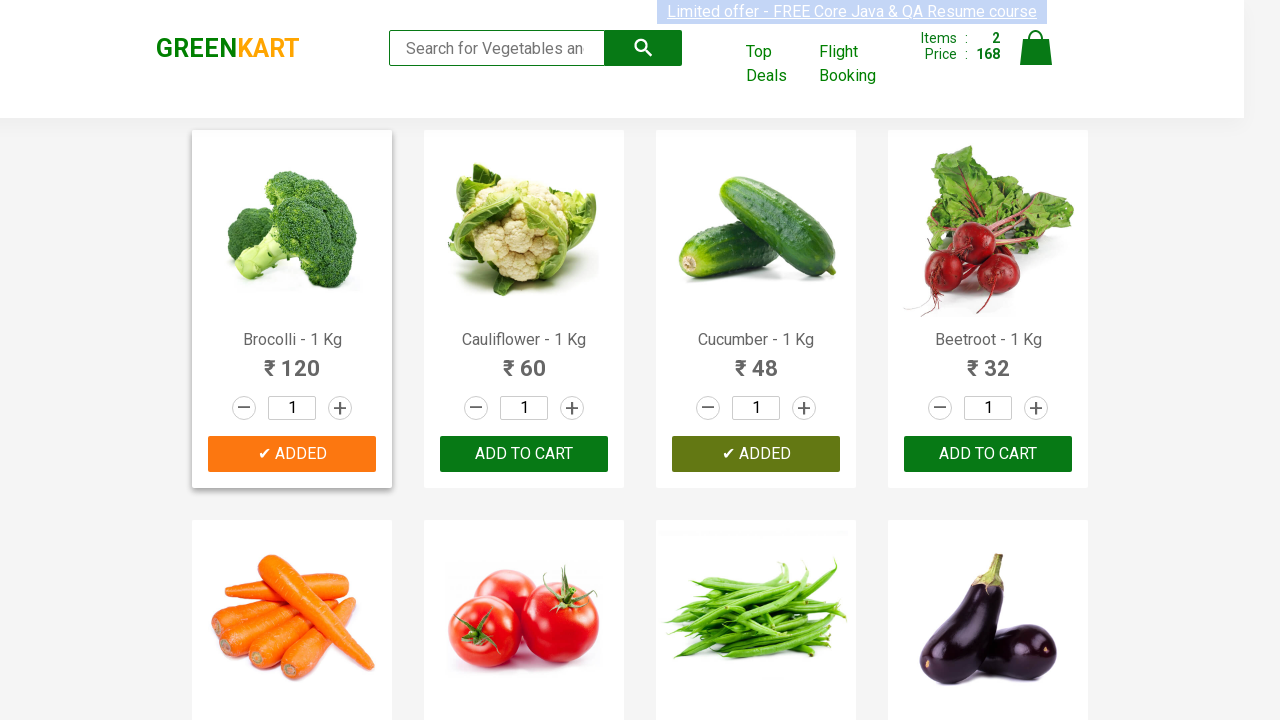

Added 'Beetroot' to shopping cart (3/5) at (988, 454) on xpath=//div[@class='product-action']/button >> nth=3
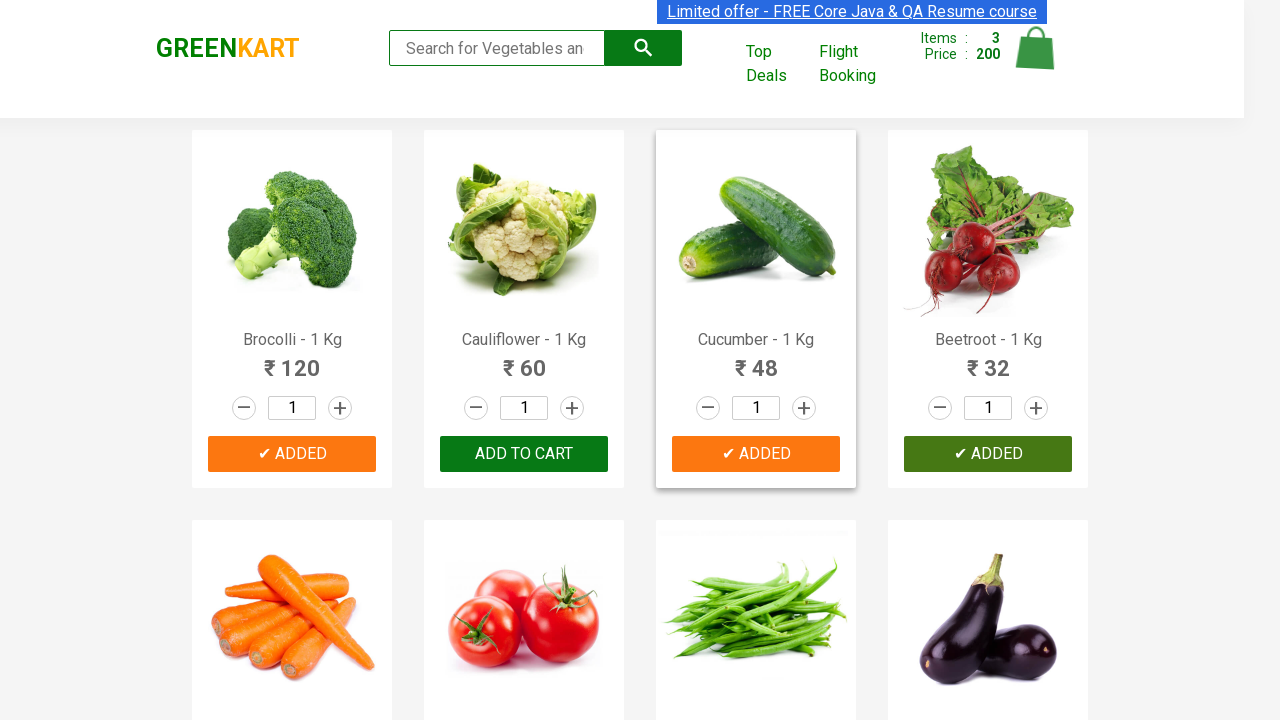

Added 'Mushroom' to shopping cart (4/5) at (524, 360) on xpath=//div[@class='product-action']/button >> nth=9
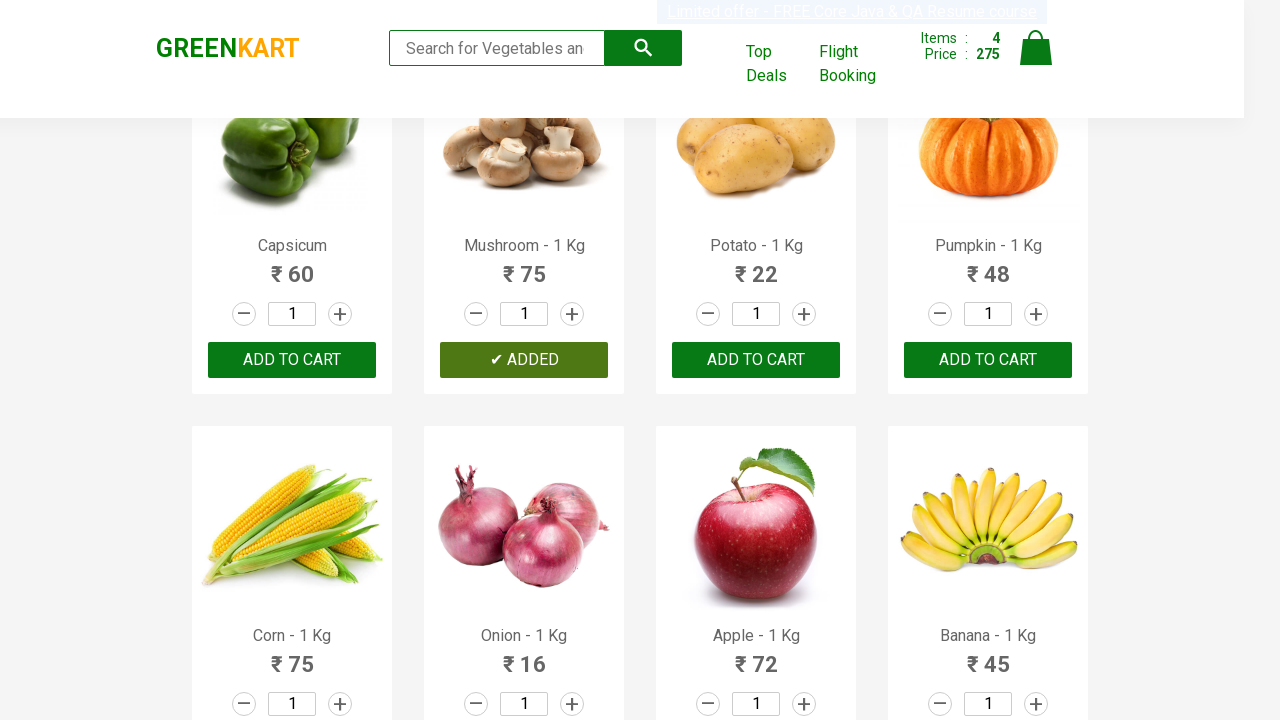

Added 'Pumpkin' to shopping cart (5/5) at (988, 360) on xpath=//div[@class='product-action']/button >> nth=11
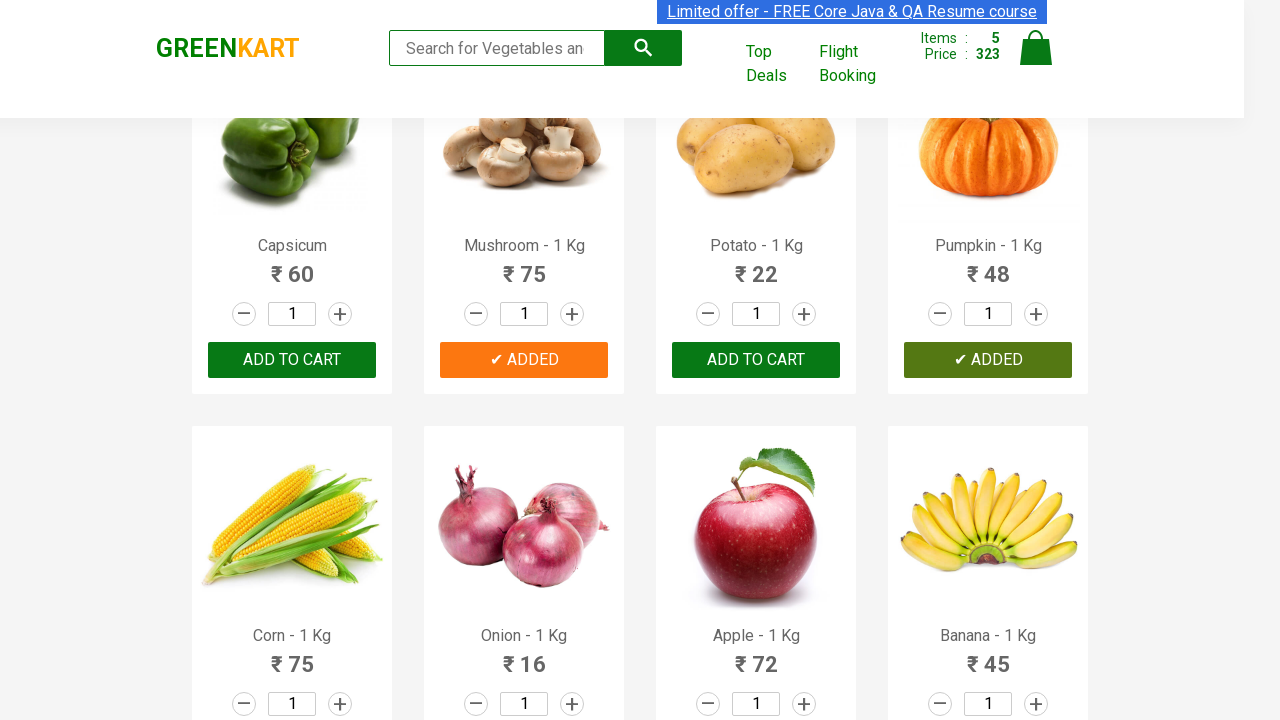

All required vegetables have been added to cart
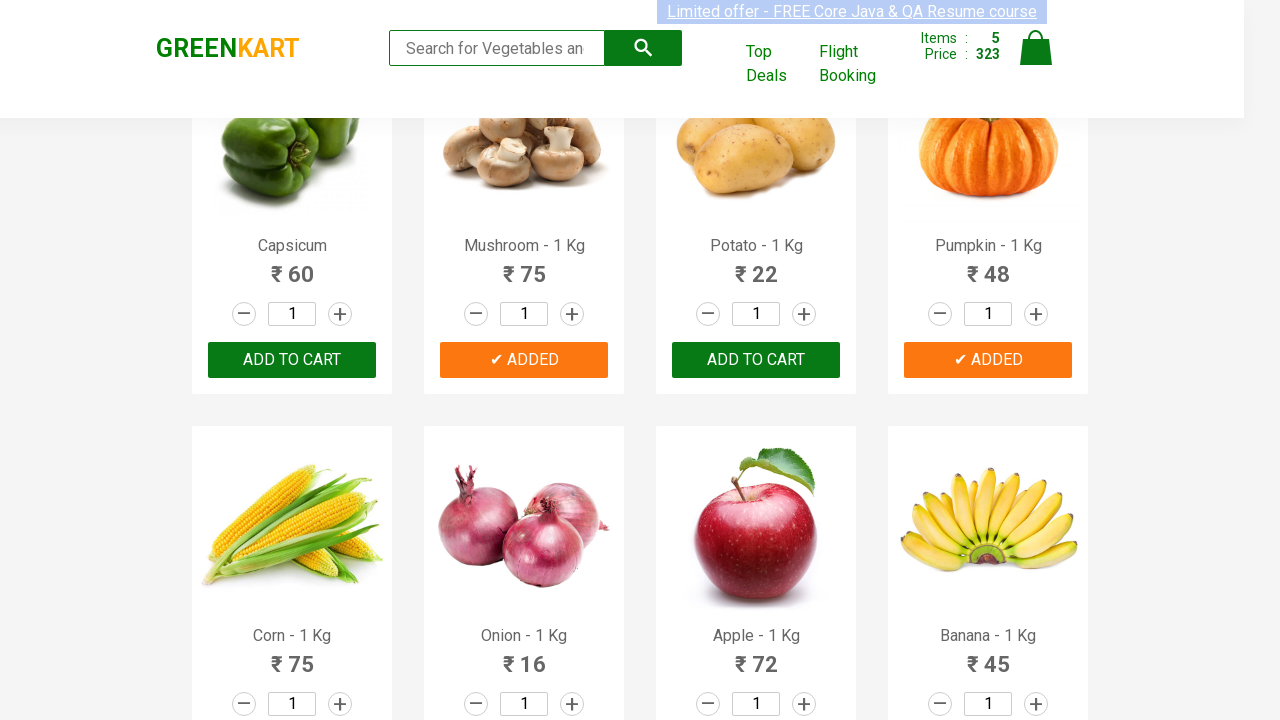

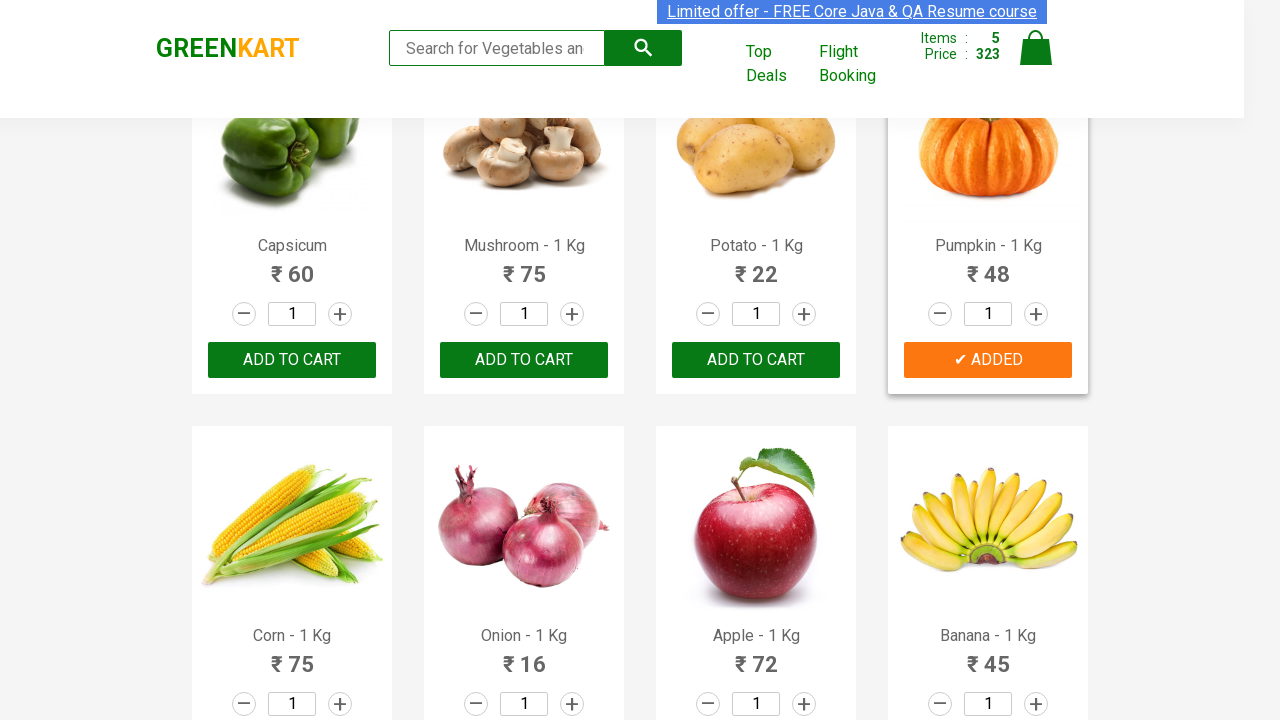